Tests expanding an accordion section and performing a right-click context menu interaction on a link to open it in a new tab

Starting URL: http://greenstech.in/selenium-course-content.html

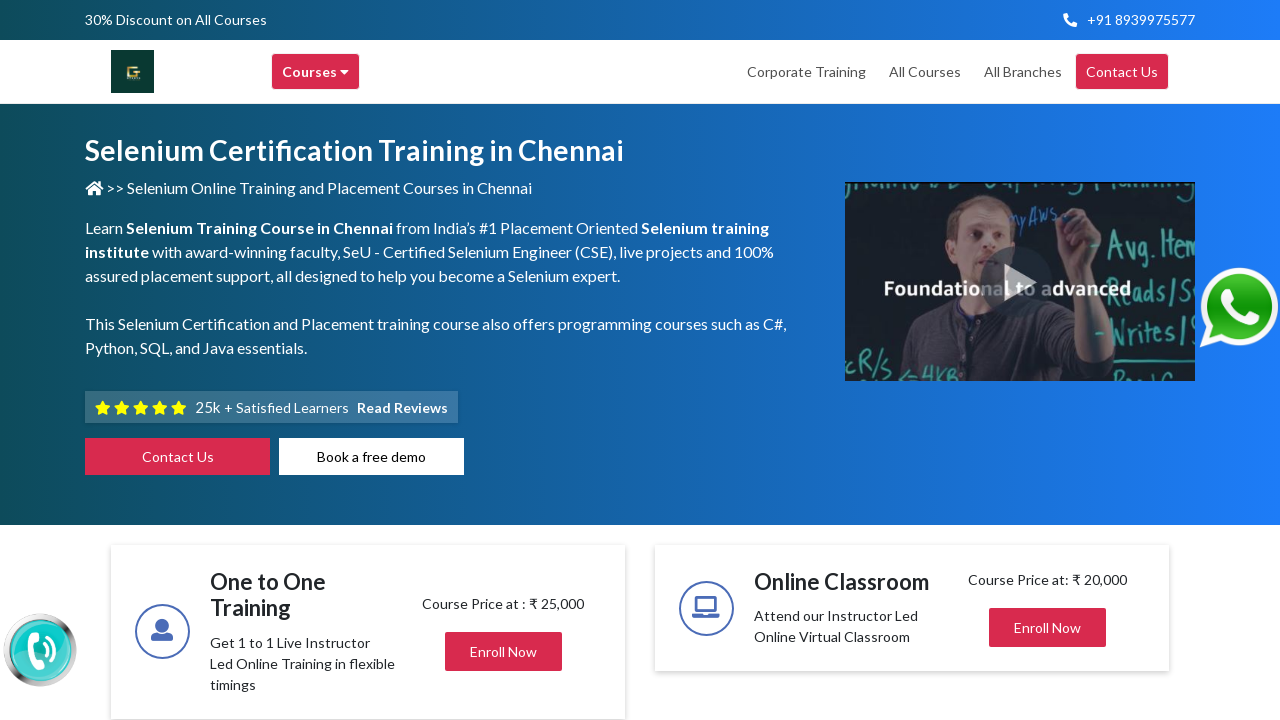

Clicked accordion heading with id 'heading20' to expand it at (1048, 361) on xpath=//div[@id='heading20']
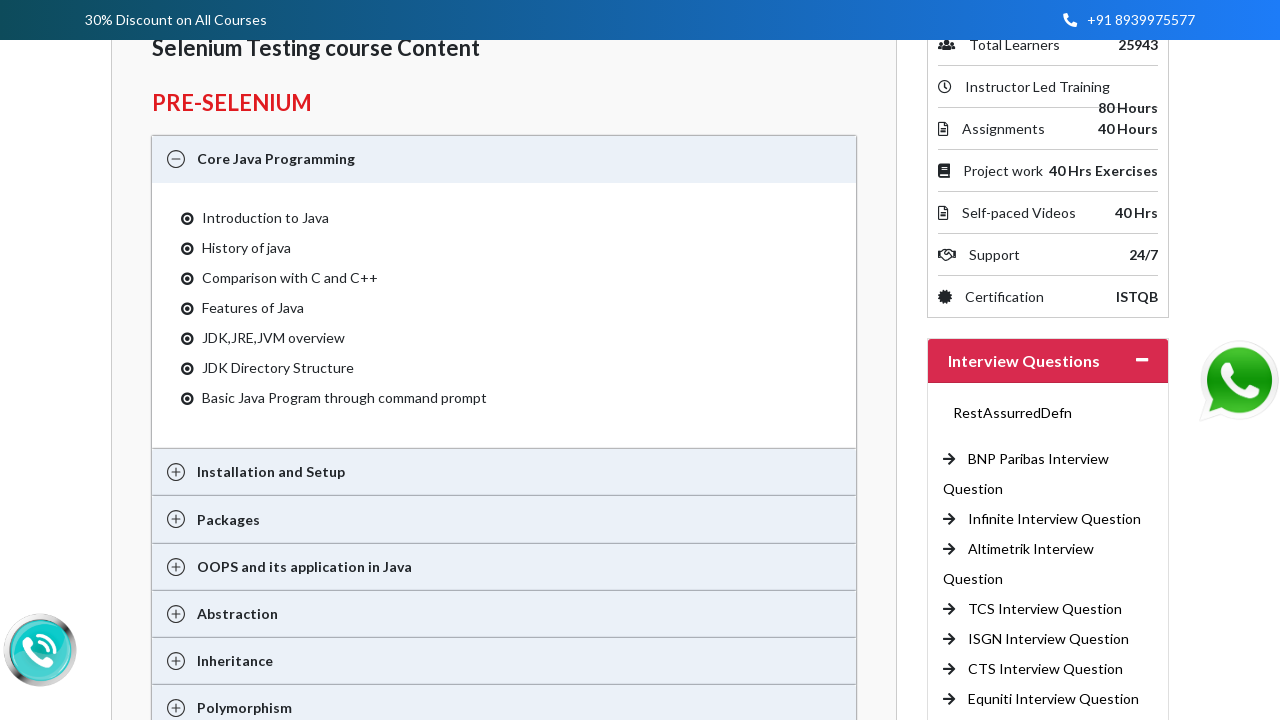

Accordion content expanded and 'CTS Interview Question' link became visible
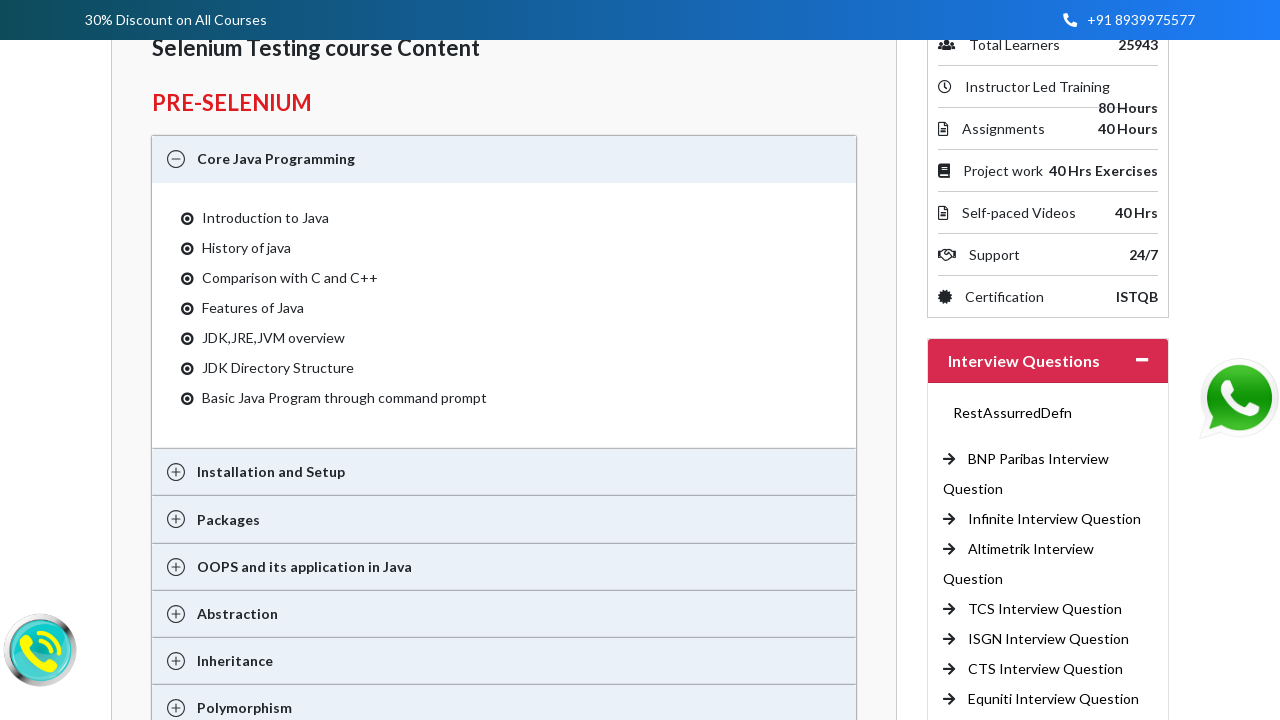

Located the 'CTS Interview Question' link element
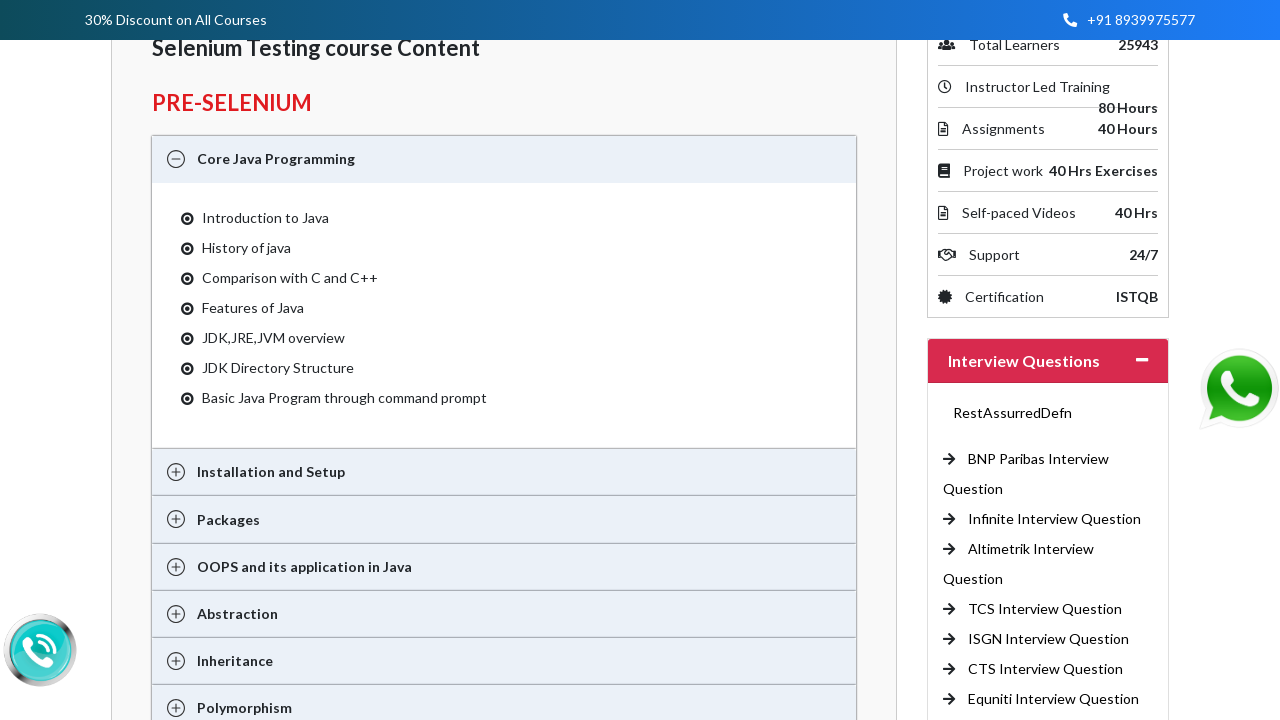

Performed right-click on 'CTS Interview Question' link to open context menu at (1046, 669) on xpath=//a[text()='CTS Interview Question ']
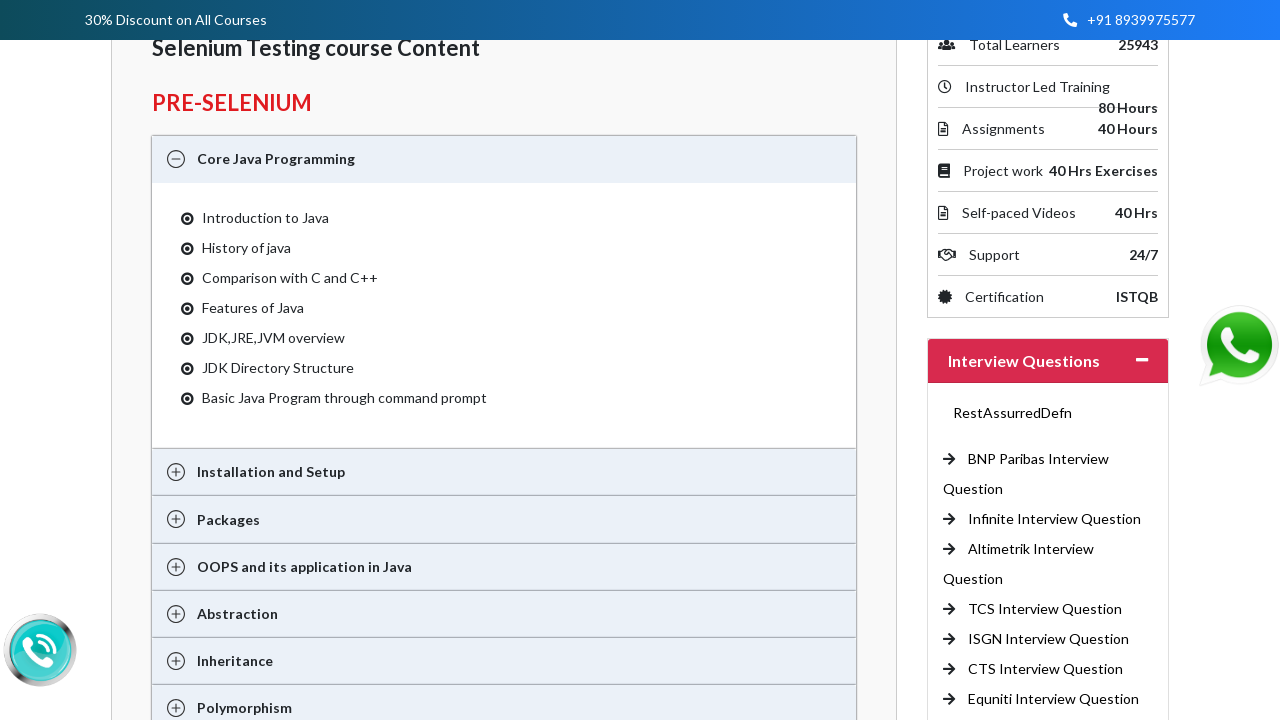

Pressed ArrowDown once in context menu
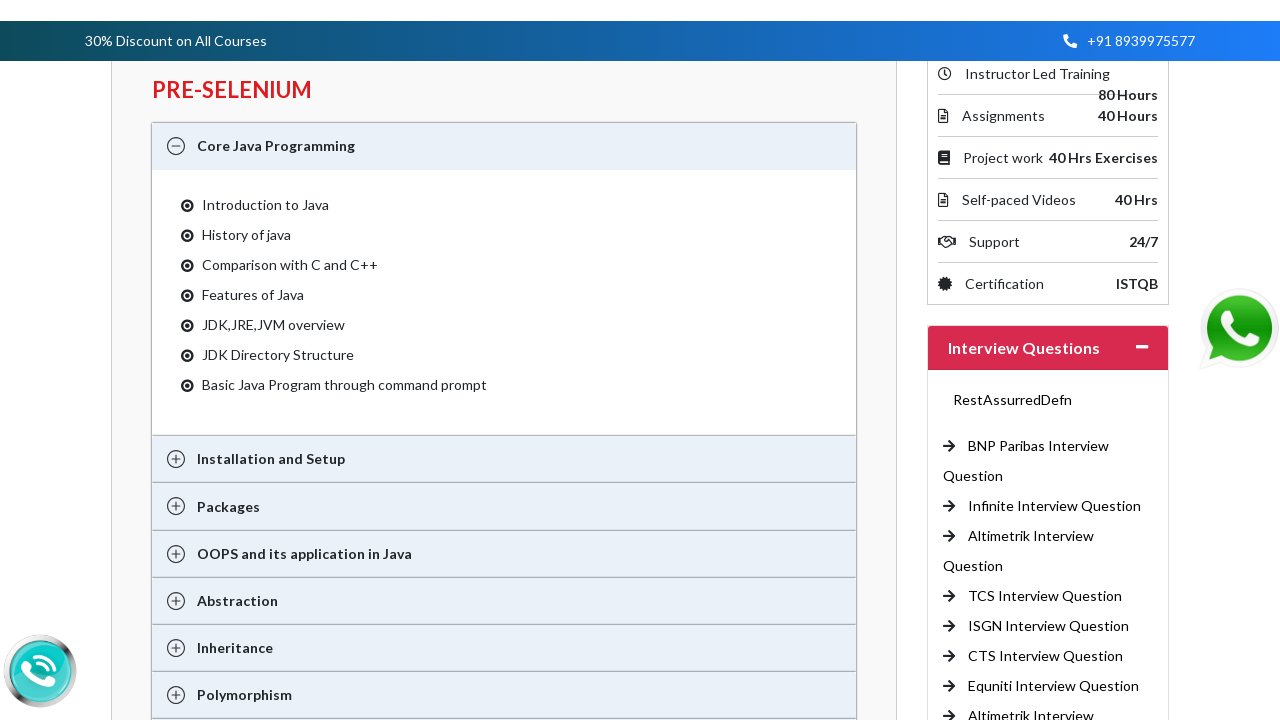

Pressed ArrowDown second time in context menu
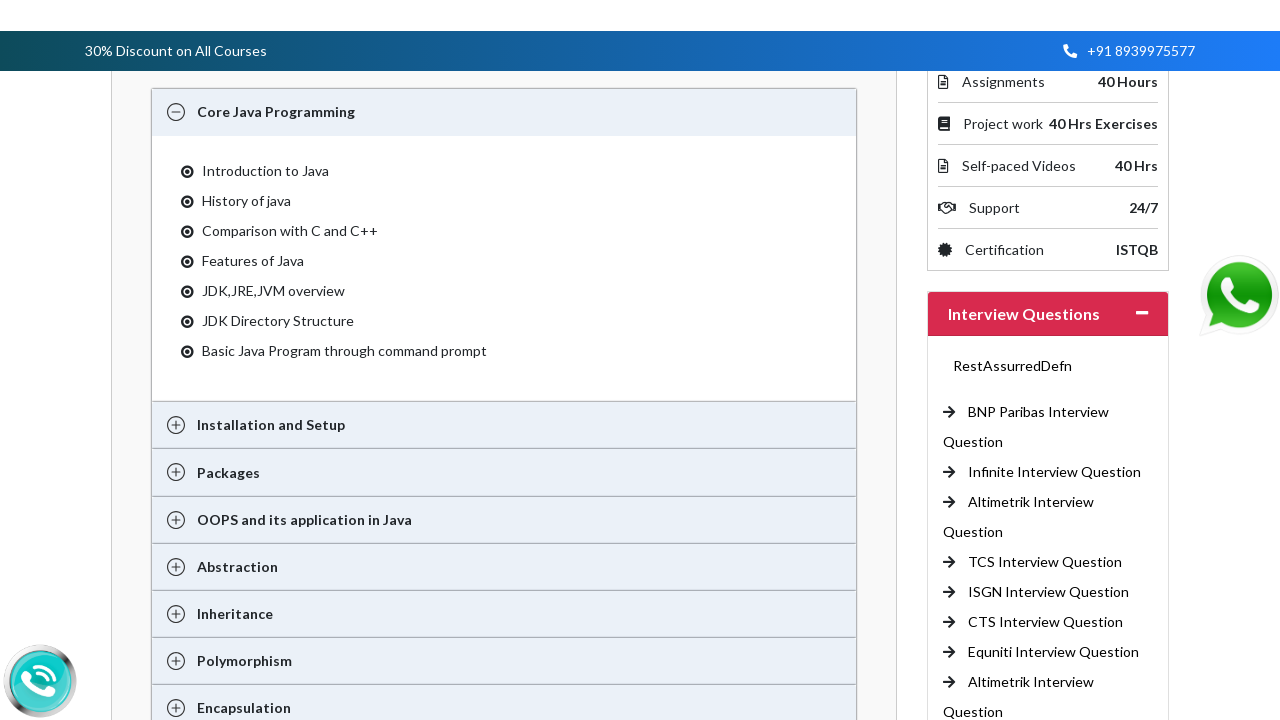

Pressed Enter to select 'Open link in new tab' option
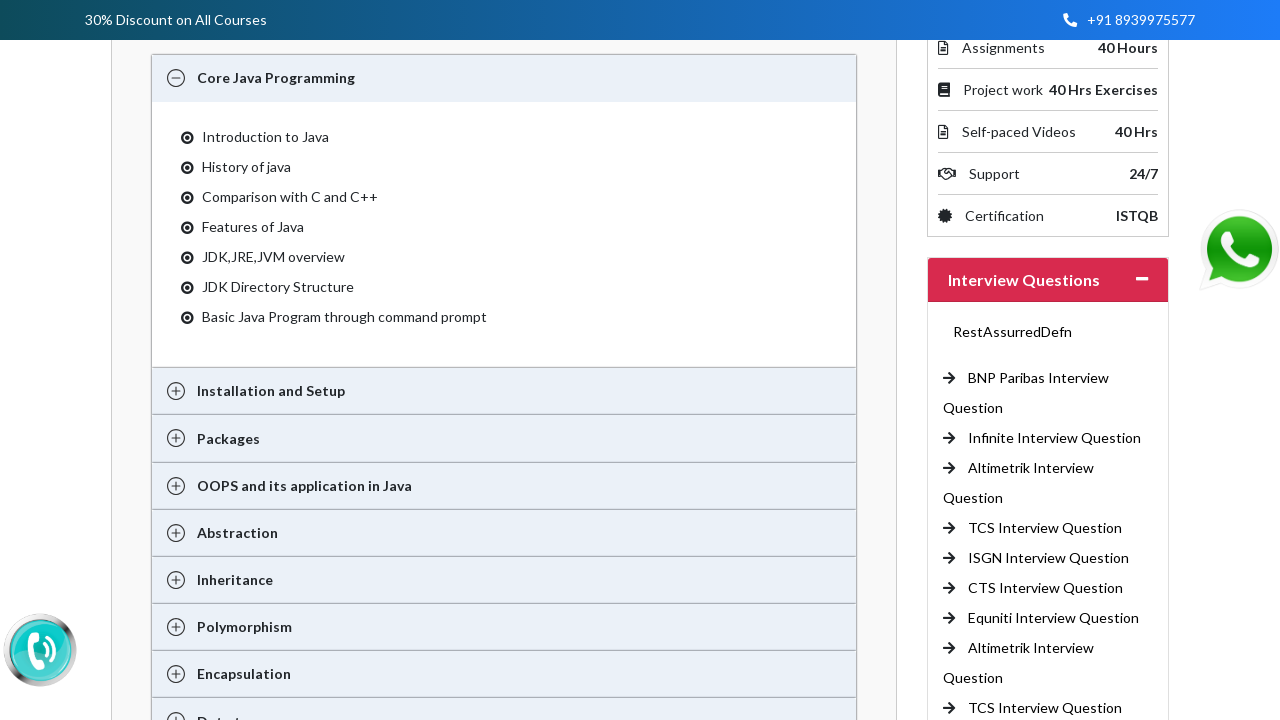

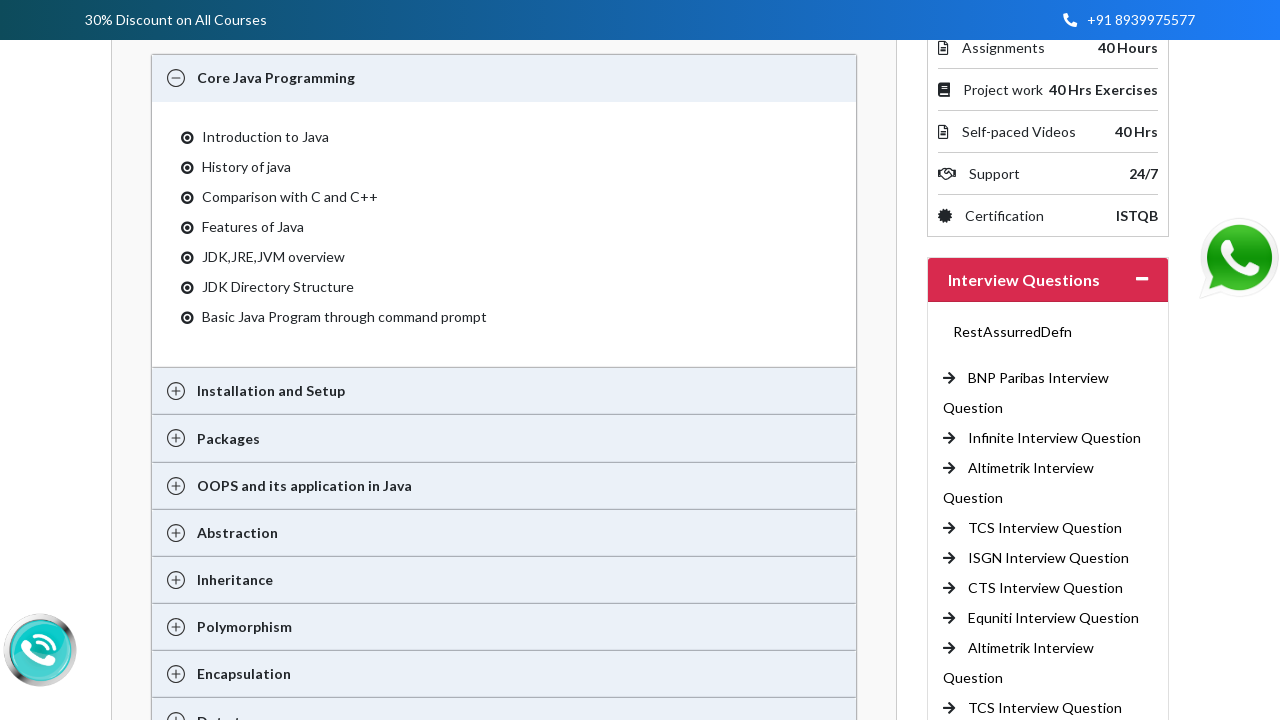